Tests dynamic loading page by waiting for and verifying that a dynamically loaded element appears

Starting URL: http://practice.cydeo.com/dynamic_loading/4

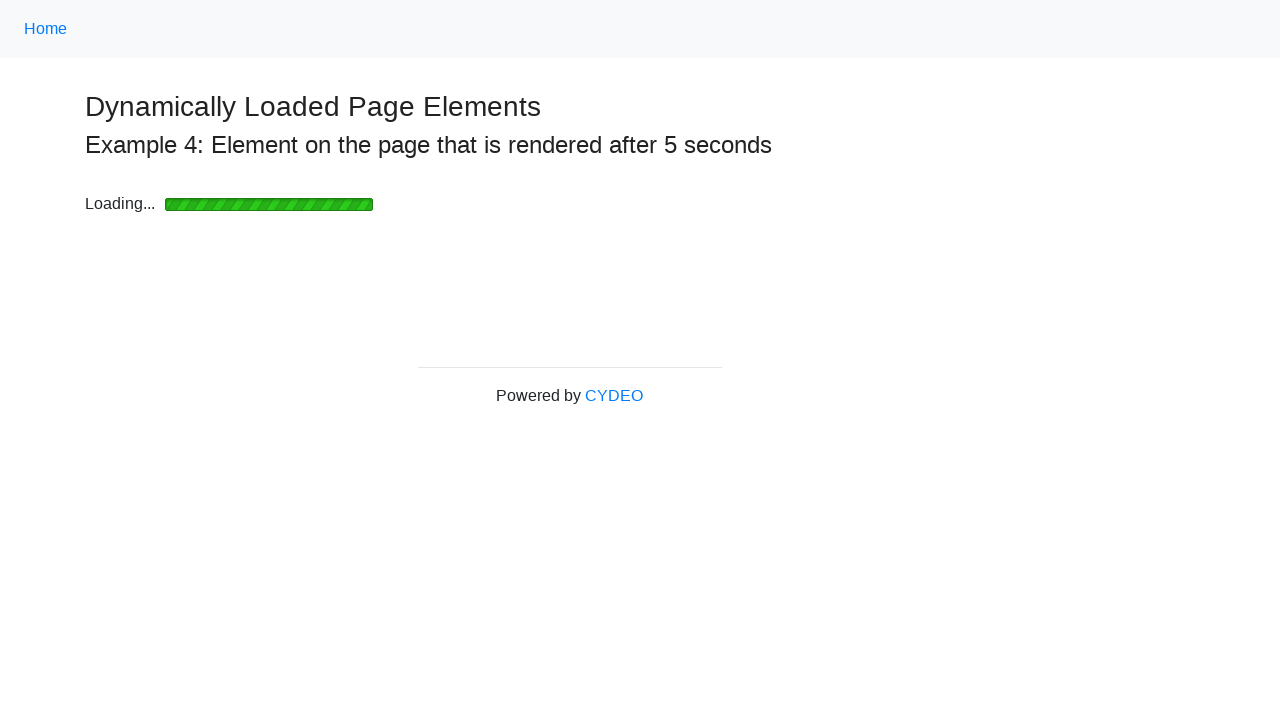

Waited for dynamically loaded element with id 'finish' to appear and retrieved its text content
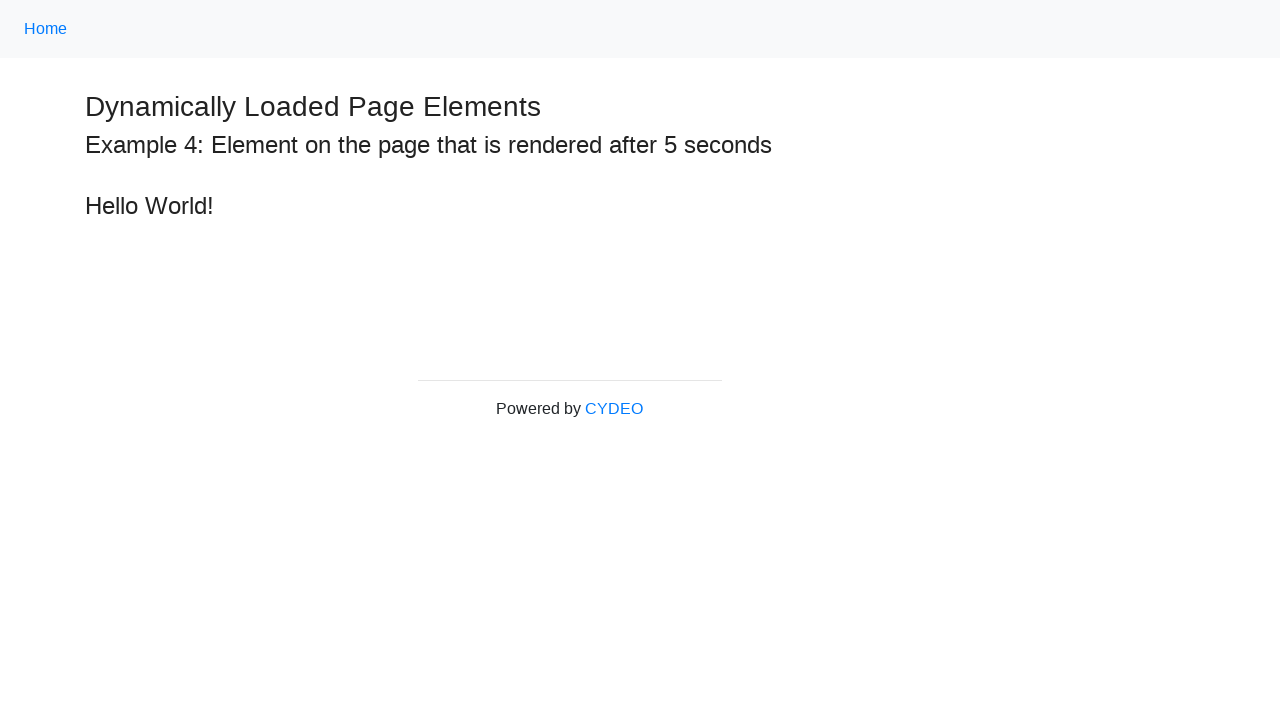

Printed the text content from the dynamically loaded element
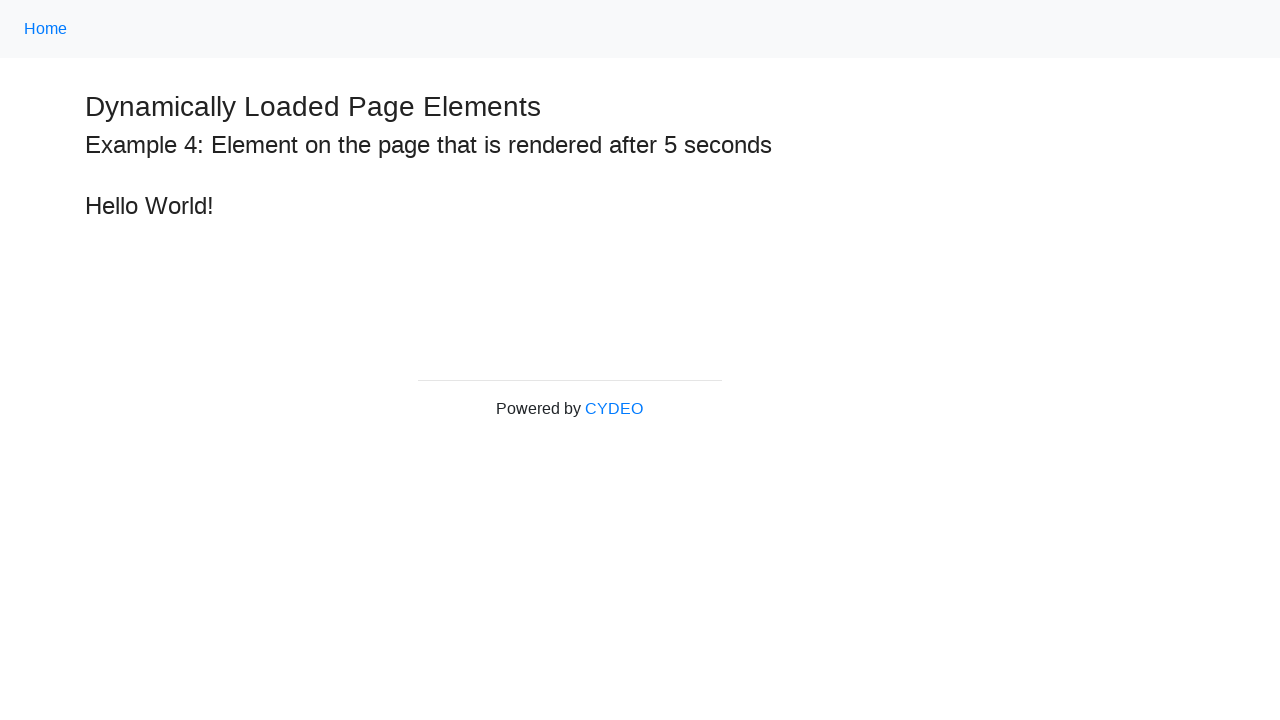

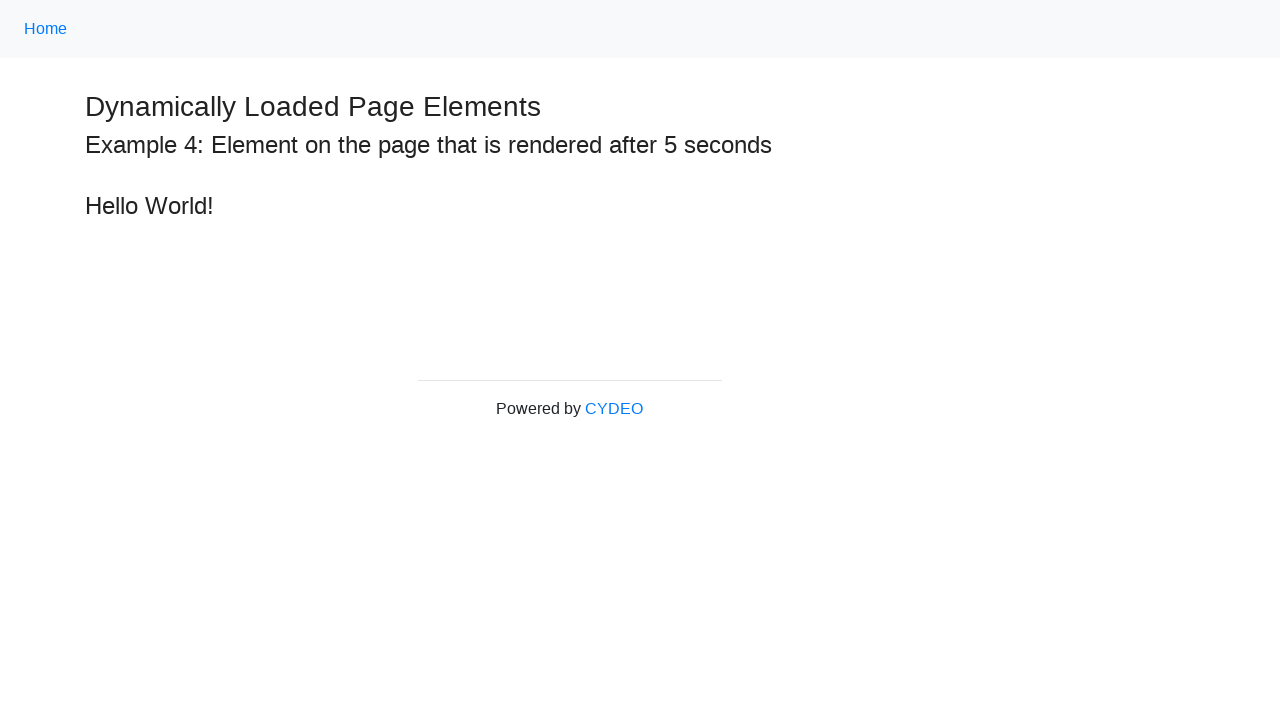